Tests checkbox functionality on a practice automation page by clicking all checkboxes and verifying each one becomes selected

Starting URL: https://rahulshettyacademy.com/AutomationPractice/

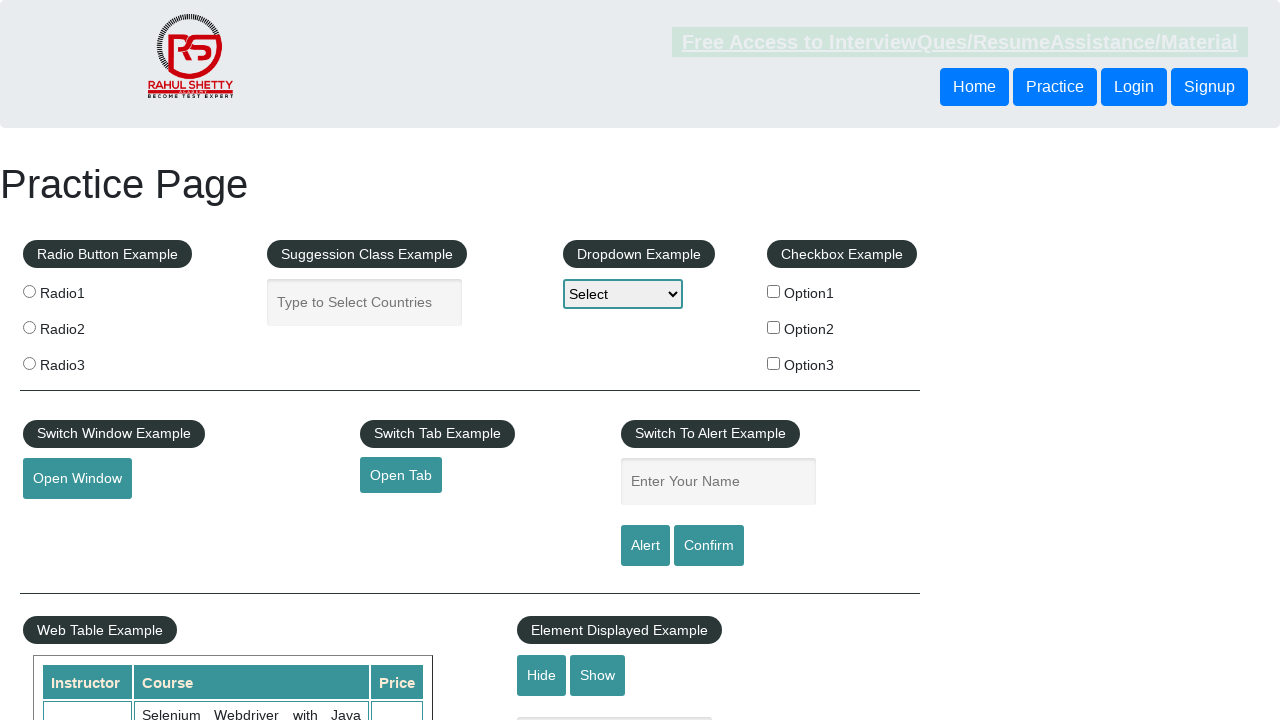

Navigated to automation practice page
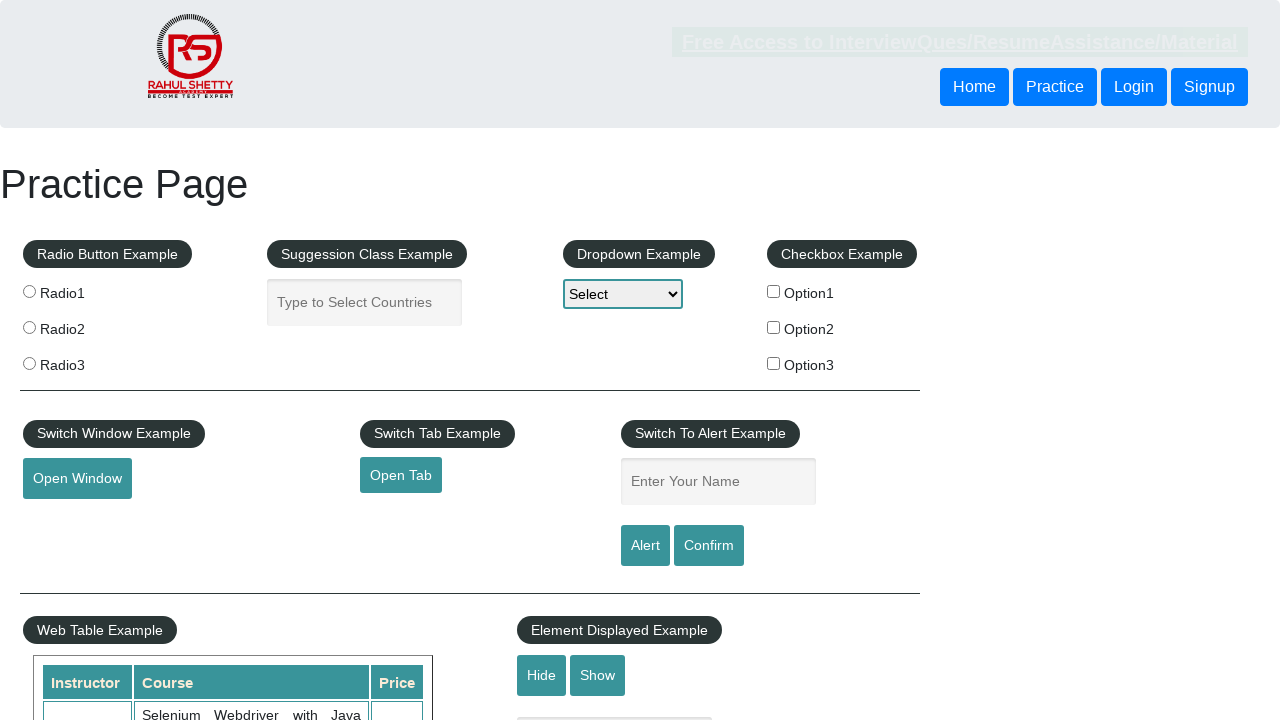

Located all checkboxes on the page
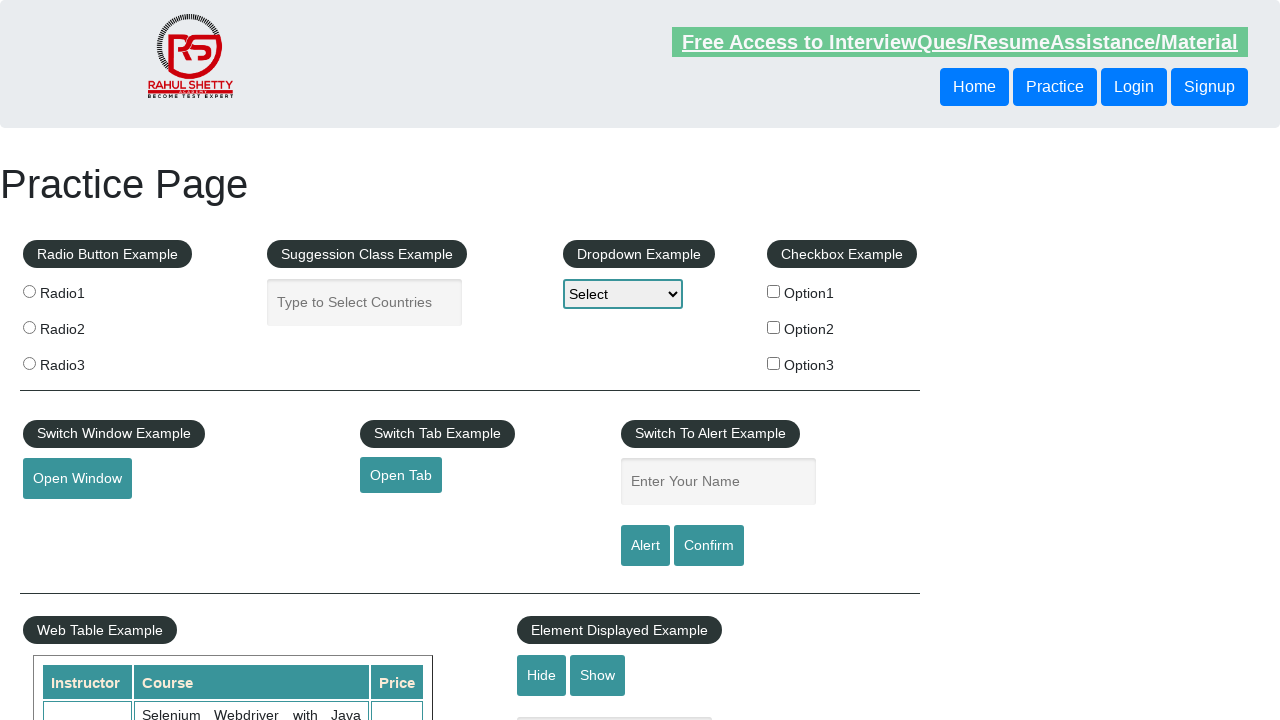

Found 3 checkboxes on the page
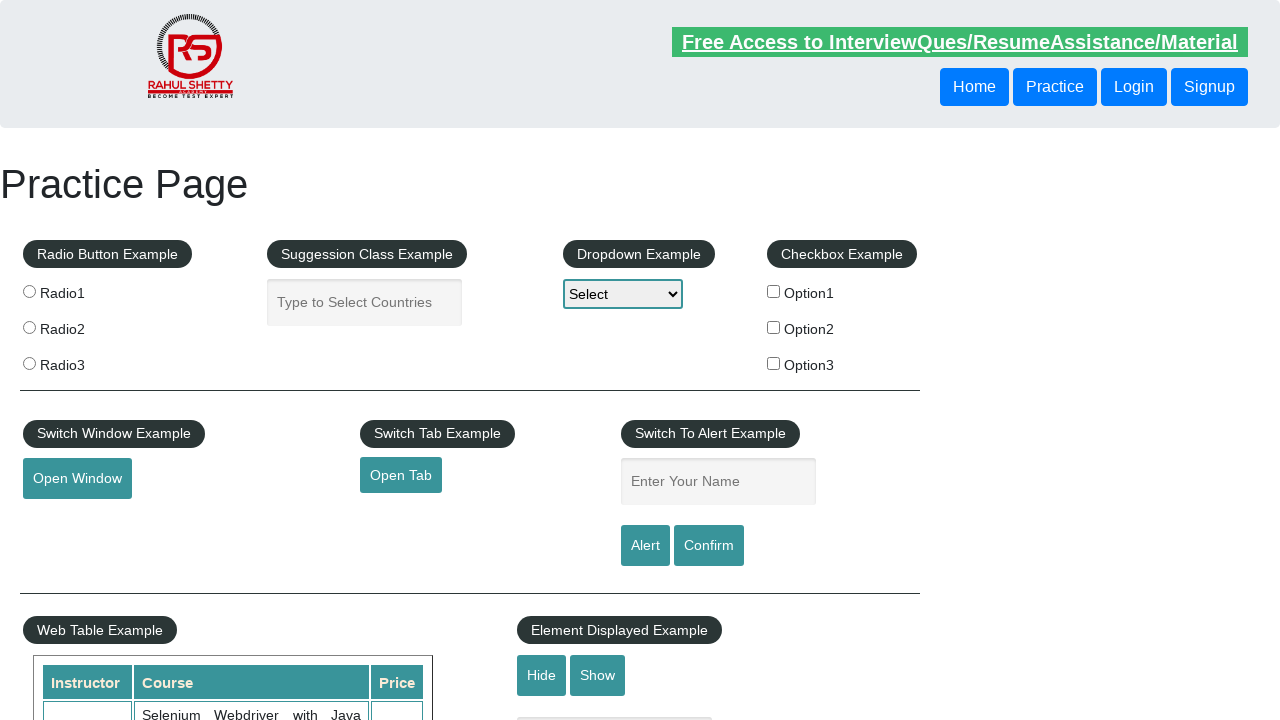

Clicked checkbox 0 at (774, 291) on xpath=//input[@type='checkbox'] >> nth=0
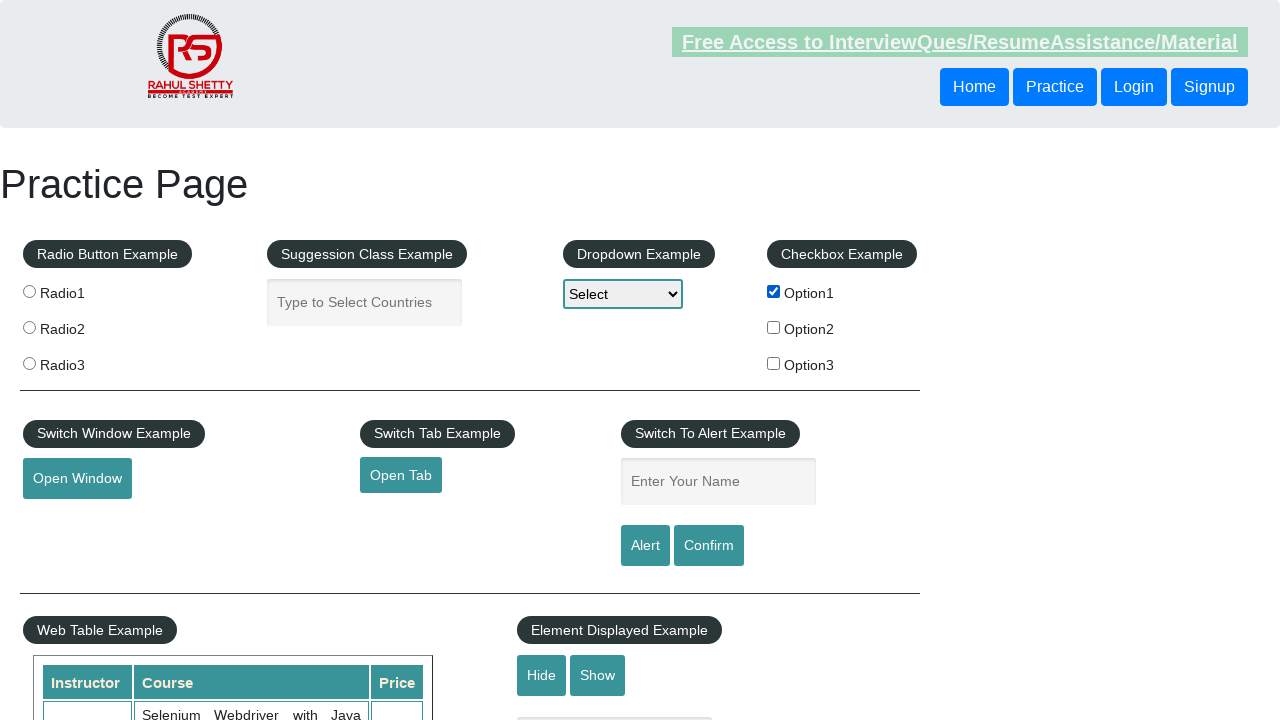

Verified checkbox 0 is selected
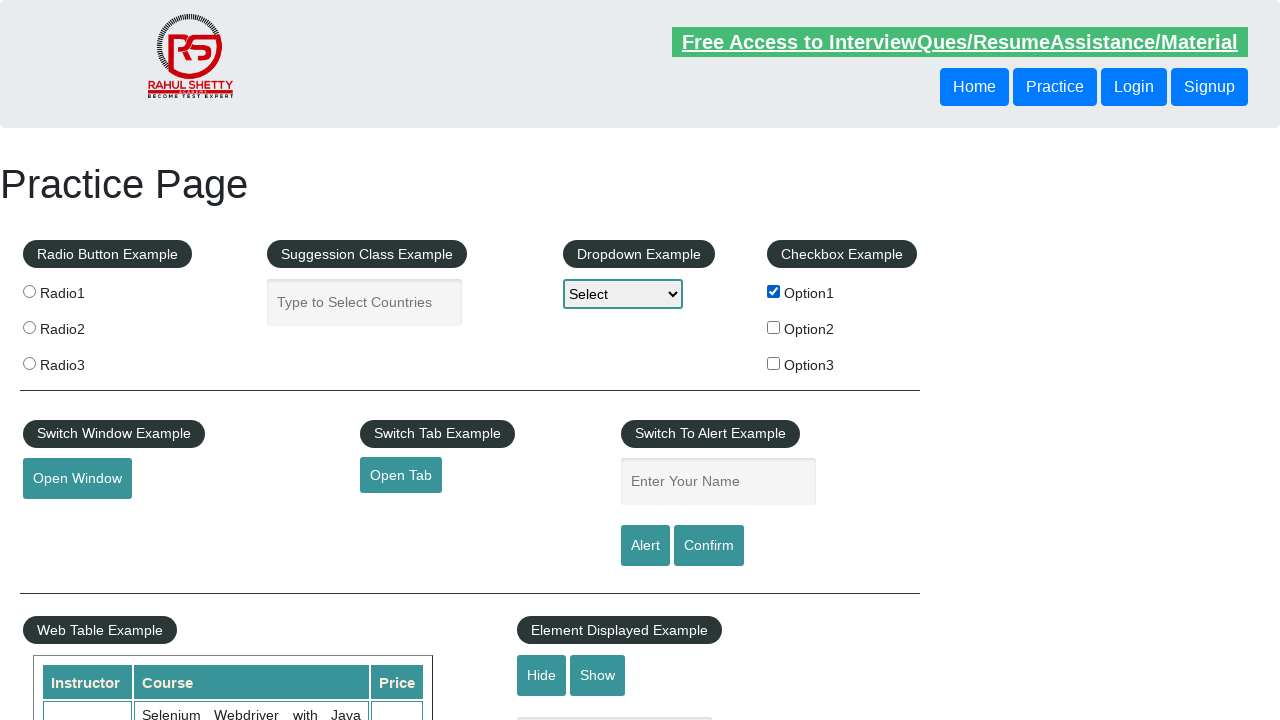

Clicked checkbox 1 at (774, 327) on xpath=//input[@type='checkbox'] >> nth=1
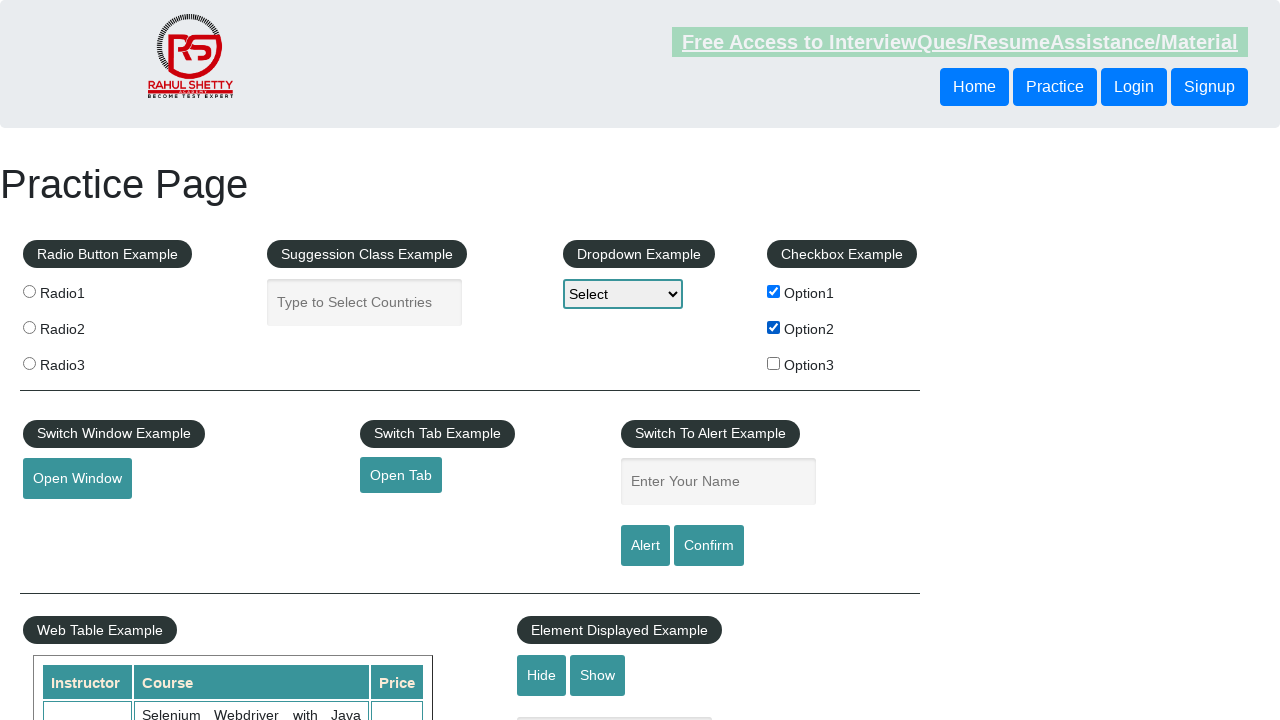

Verified checkbox 1 is selected
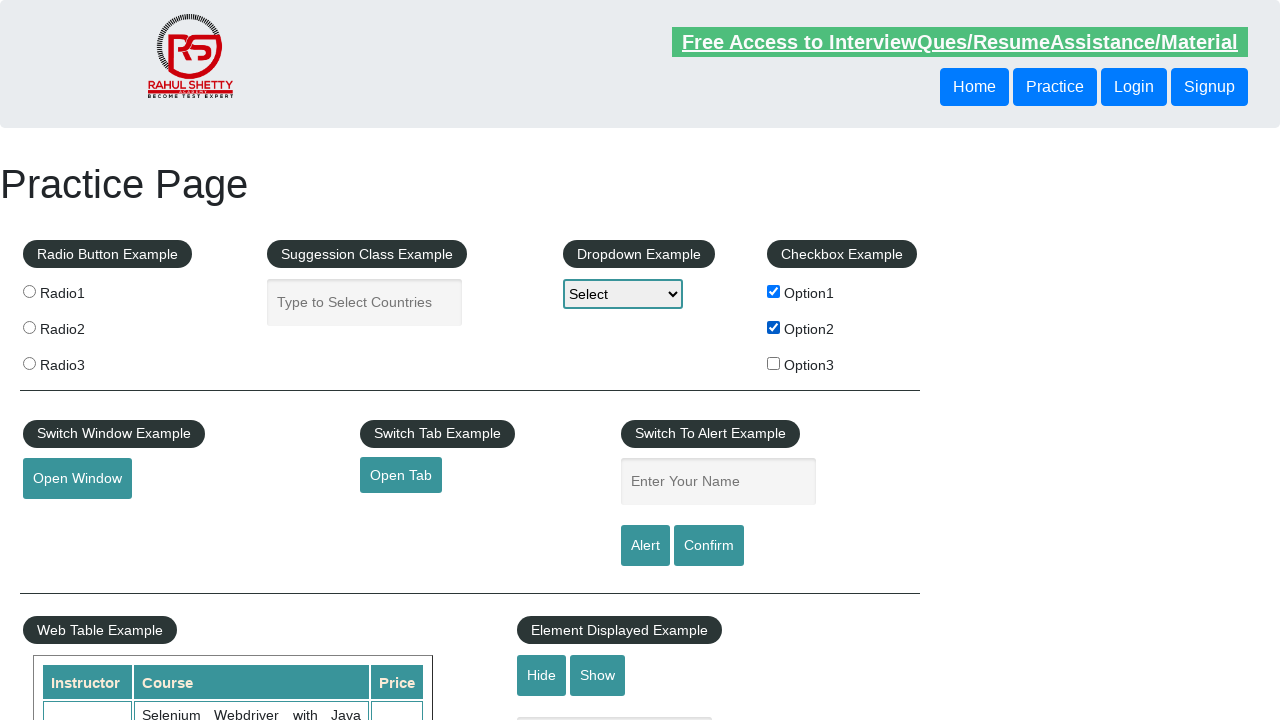

Clicked checkbox 2 at (774, 363) on xpath=//input[@type='checkbox'] >> nth=2
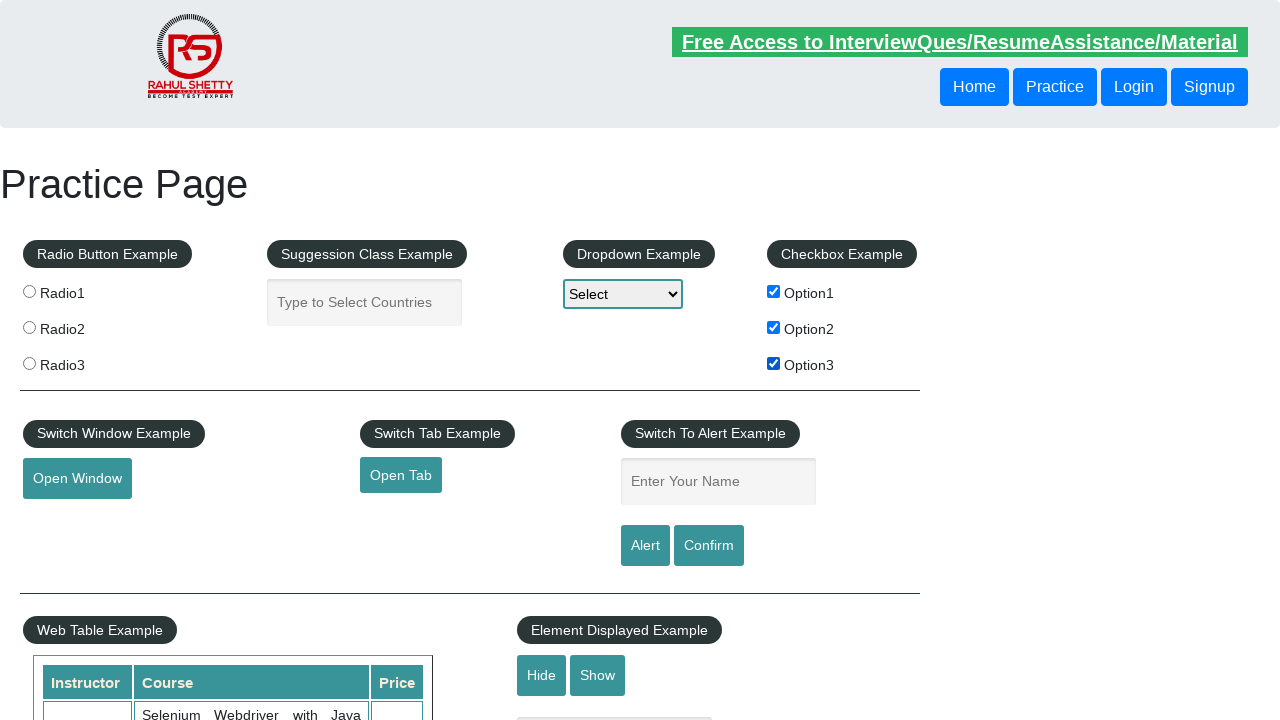

Verified checkbox 2 is selected
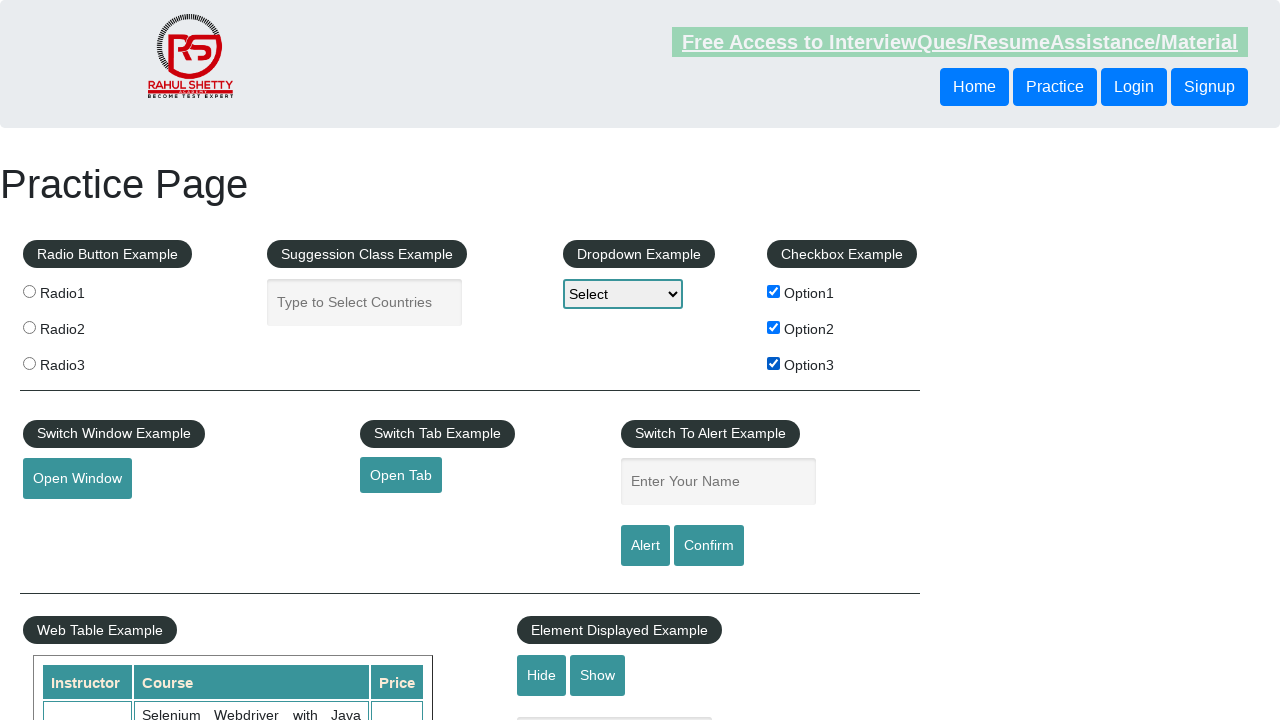

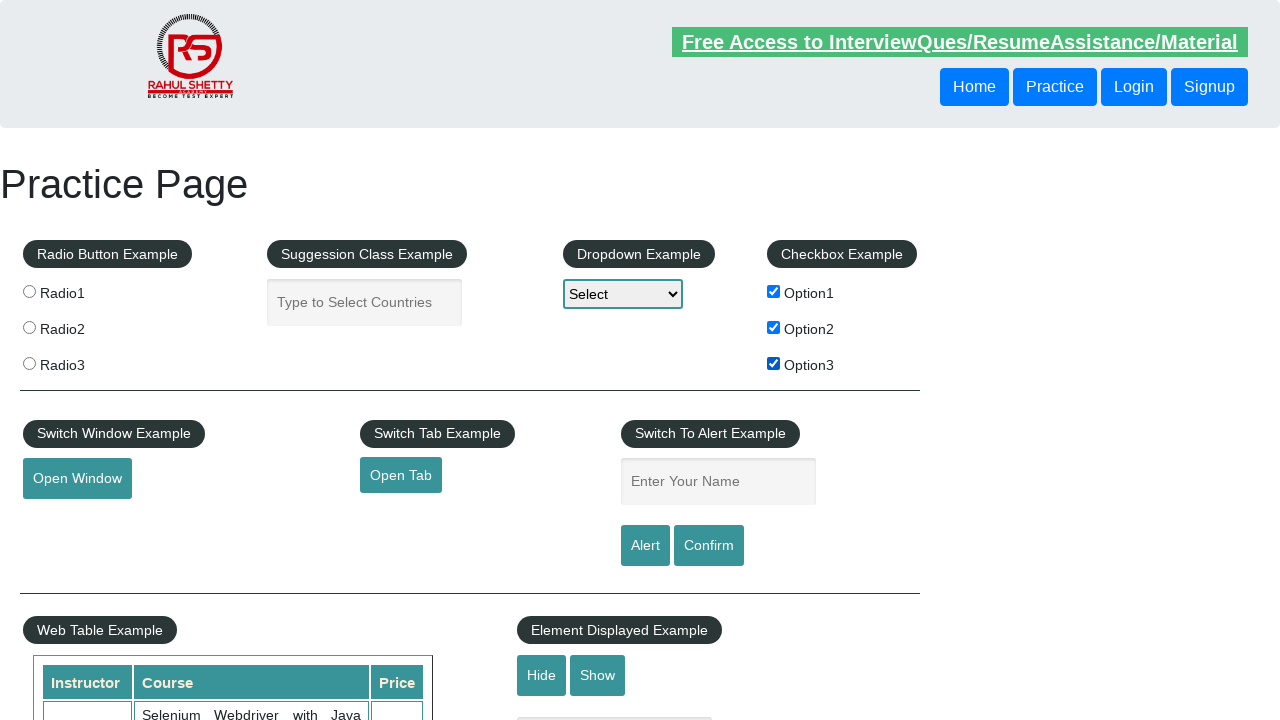